Navigates to Bol.com Netherlands homepage

Starting URL: https://www.bol.com/nl/nl/

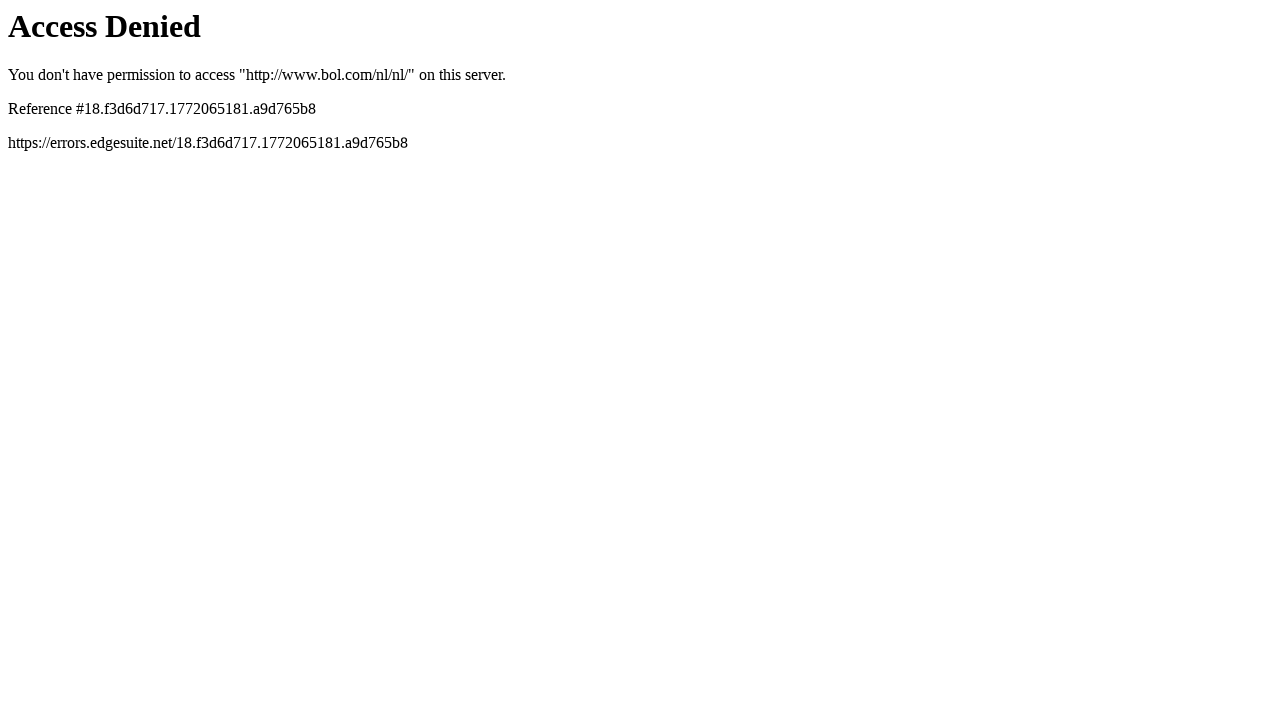

Navigated to Bol.com Netherlands homepage
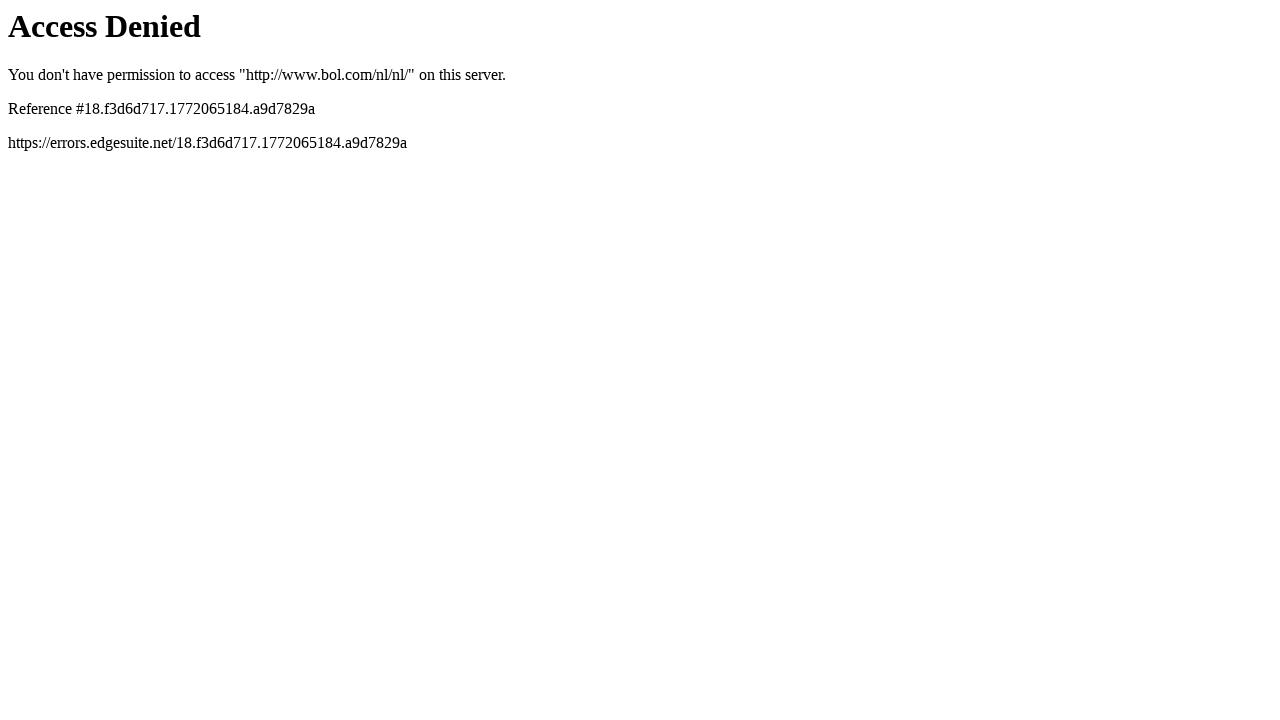

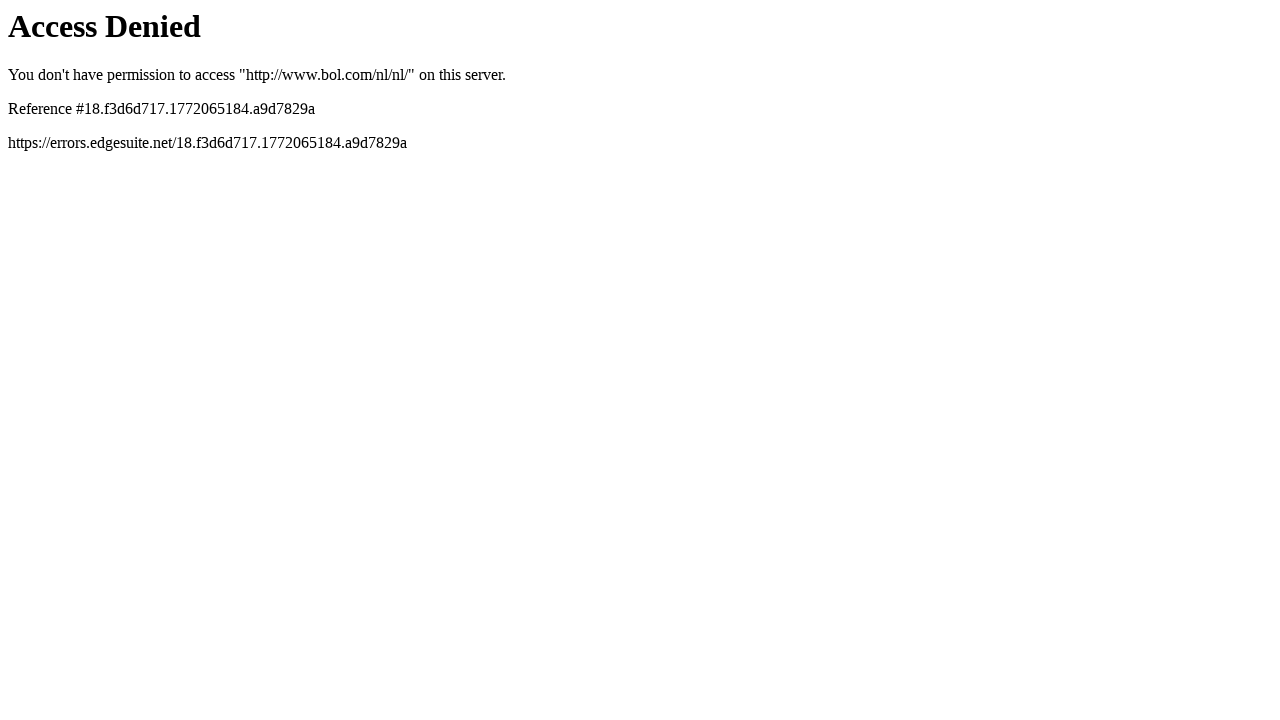